Navigates to AccuWeather homepage and waits for the page to load. This is a minimal test that verifies the page is accessible.

Starting URL: https://www.accuweather.com/

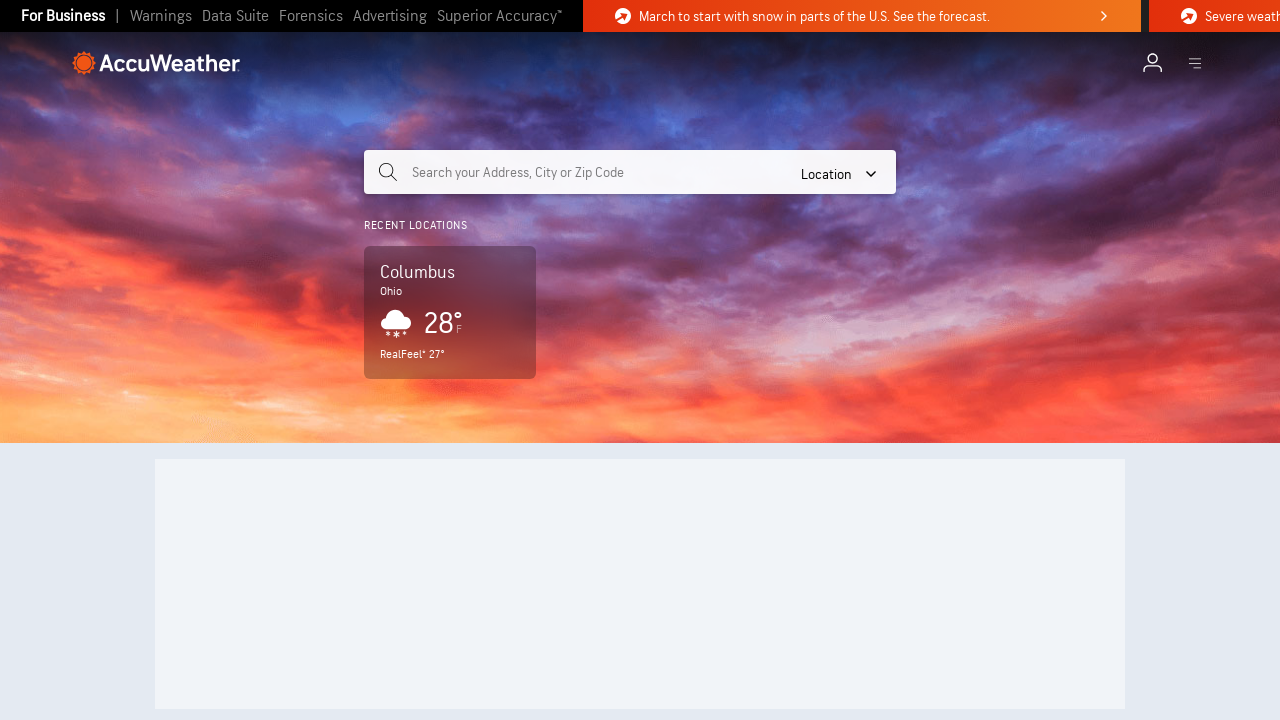

Navigated to AccuWeather homepage
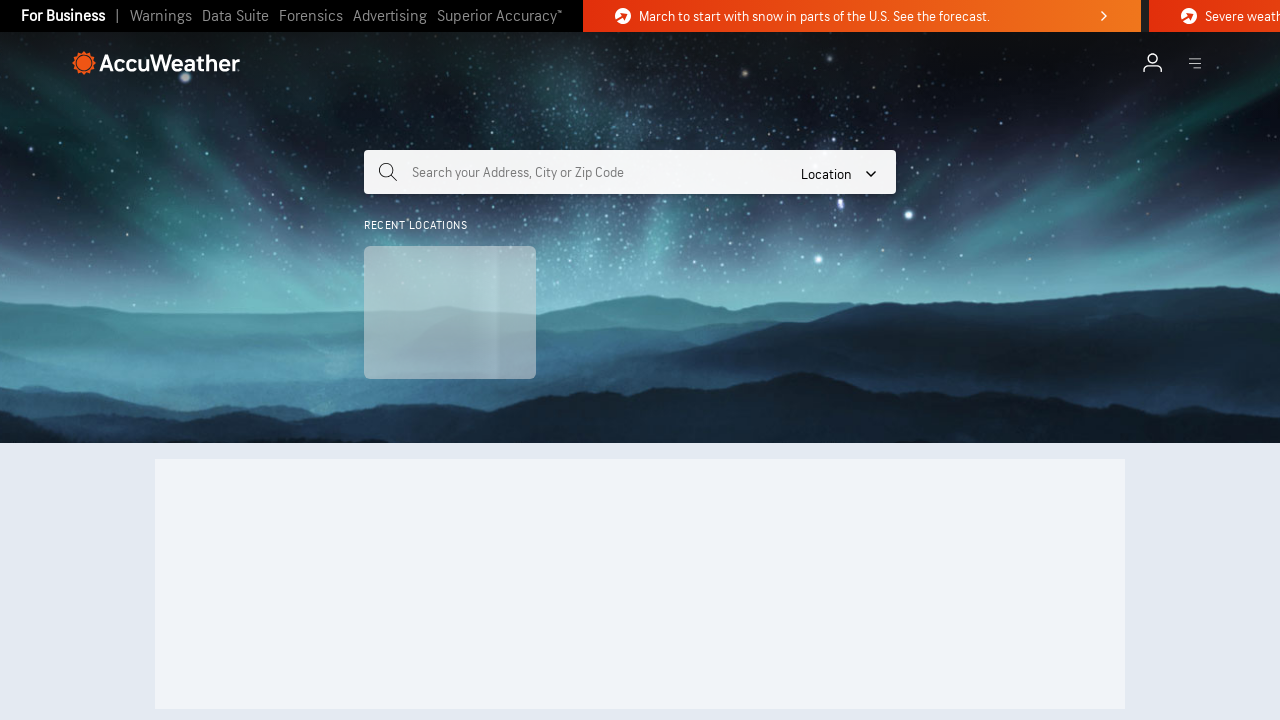

Page DOM content loaded
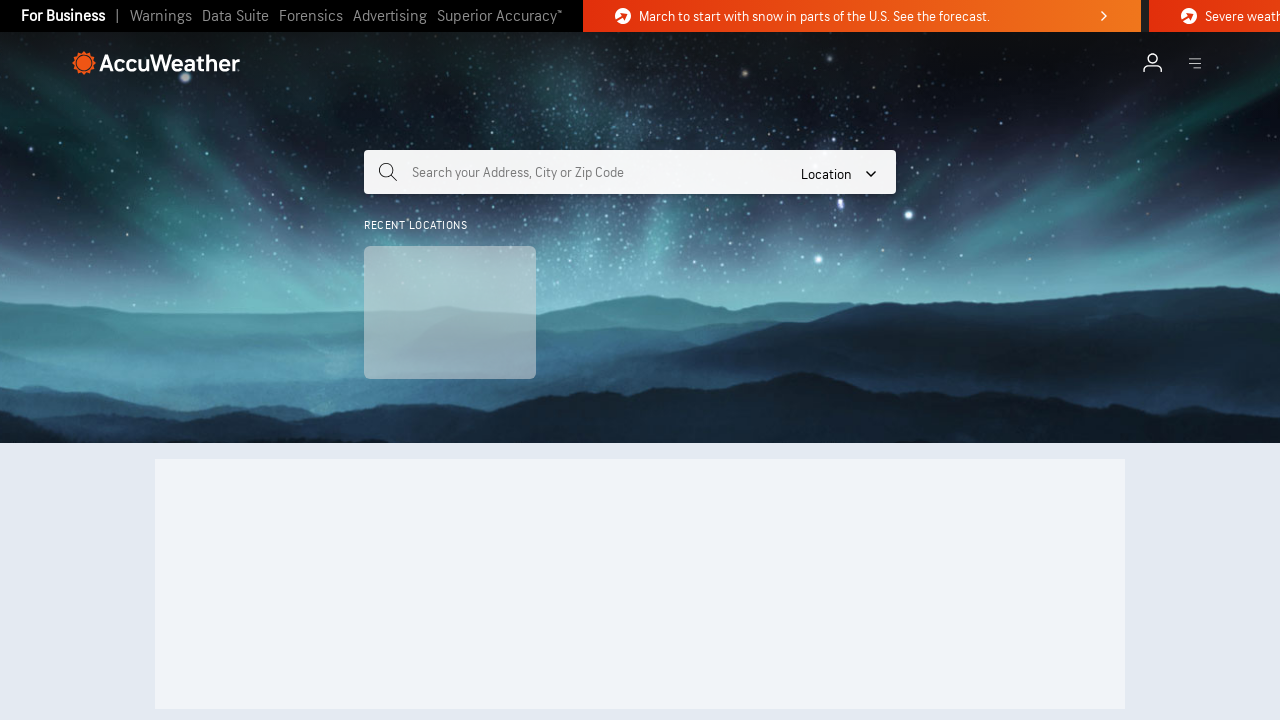

Body element became visible
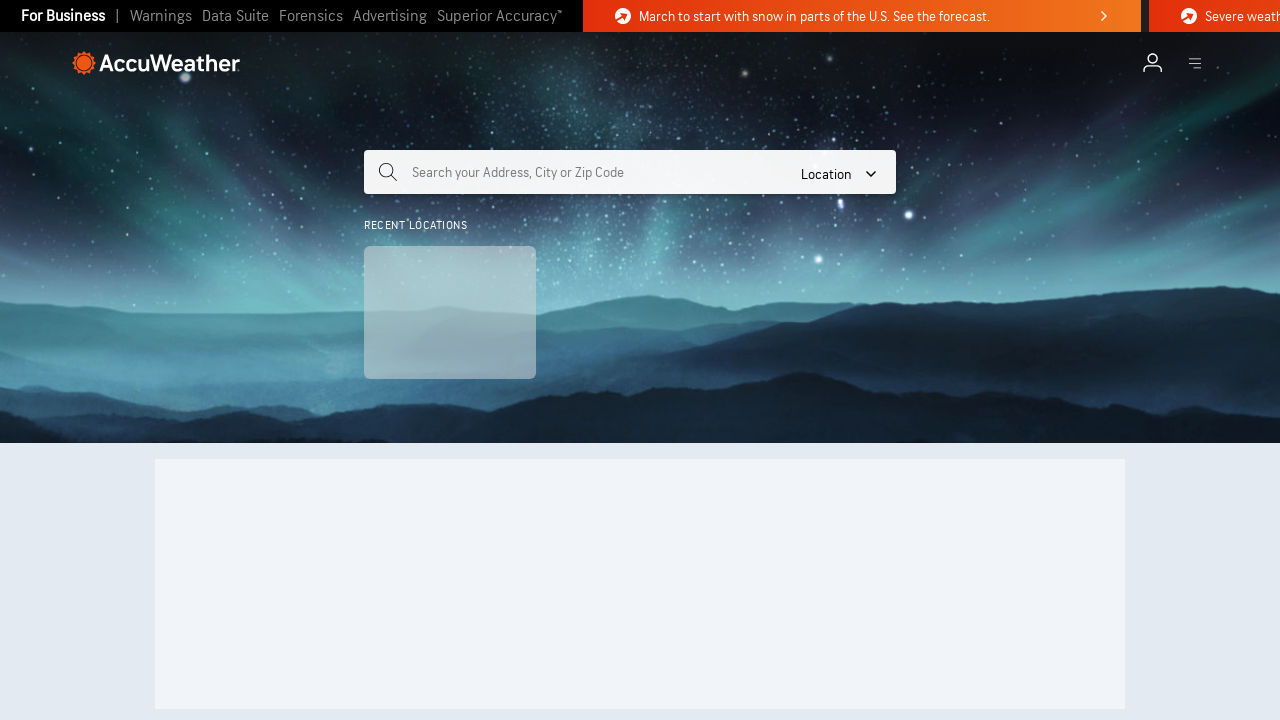

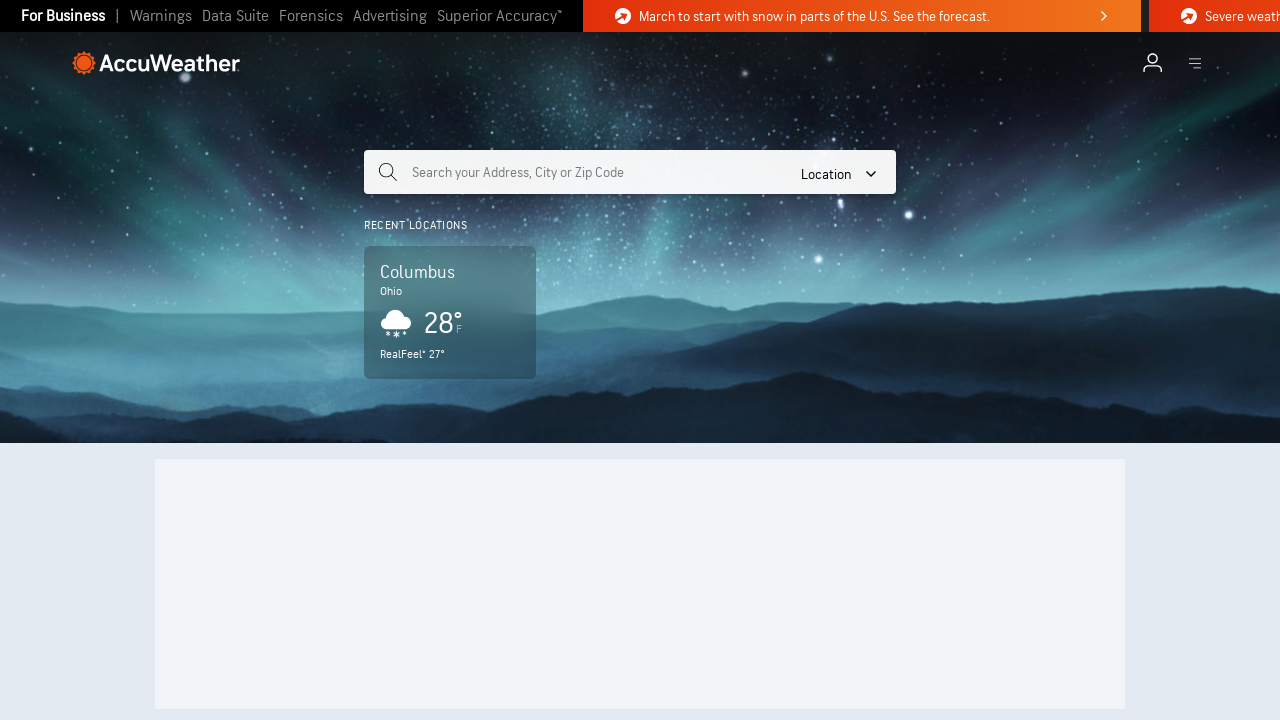